Tests the DemoQA automation practice form by filling in personal information fields including first name, last name, email, gender, mobile number, date of birth, and address.

Starting URL: https://demoqa.com/automation-practice-form

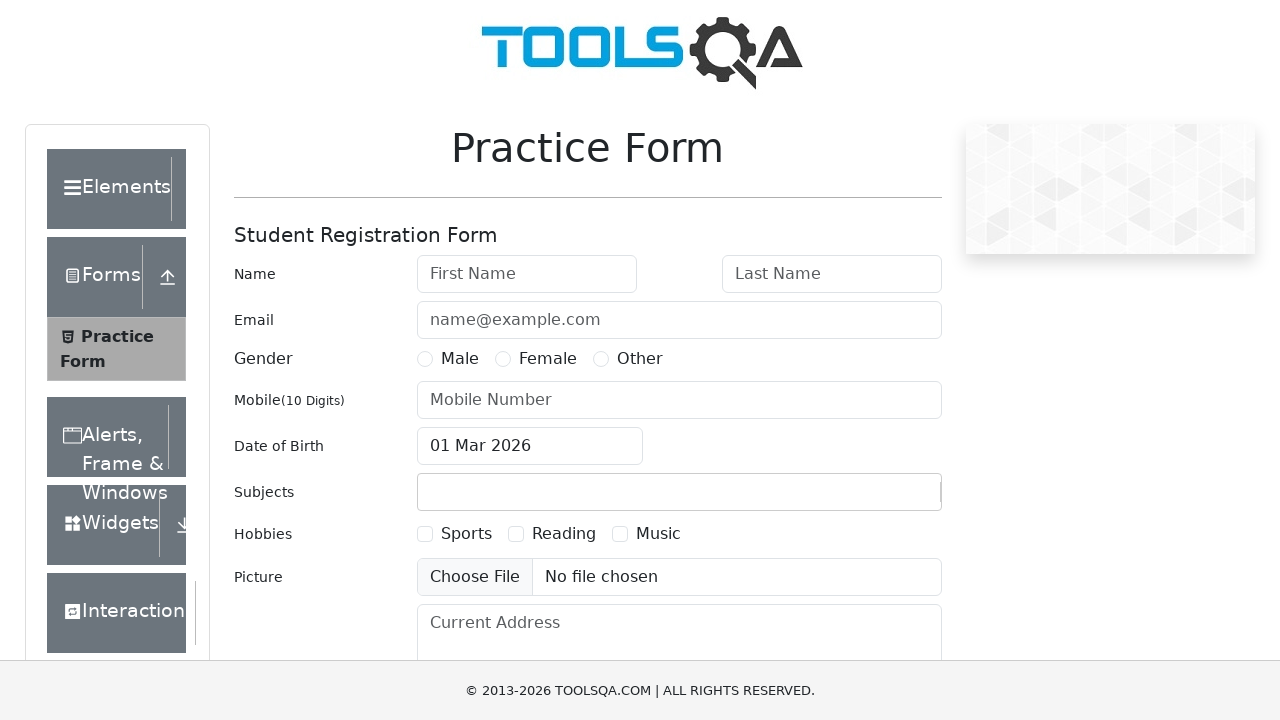

Filled first name field with 'Michael' on #firstName
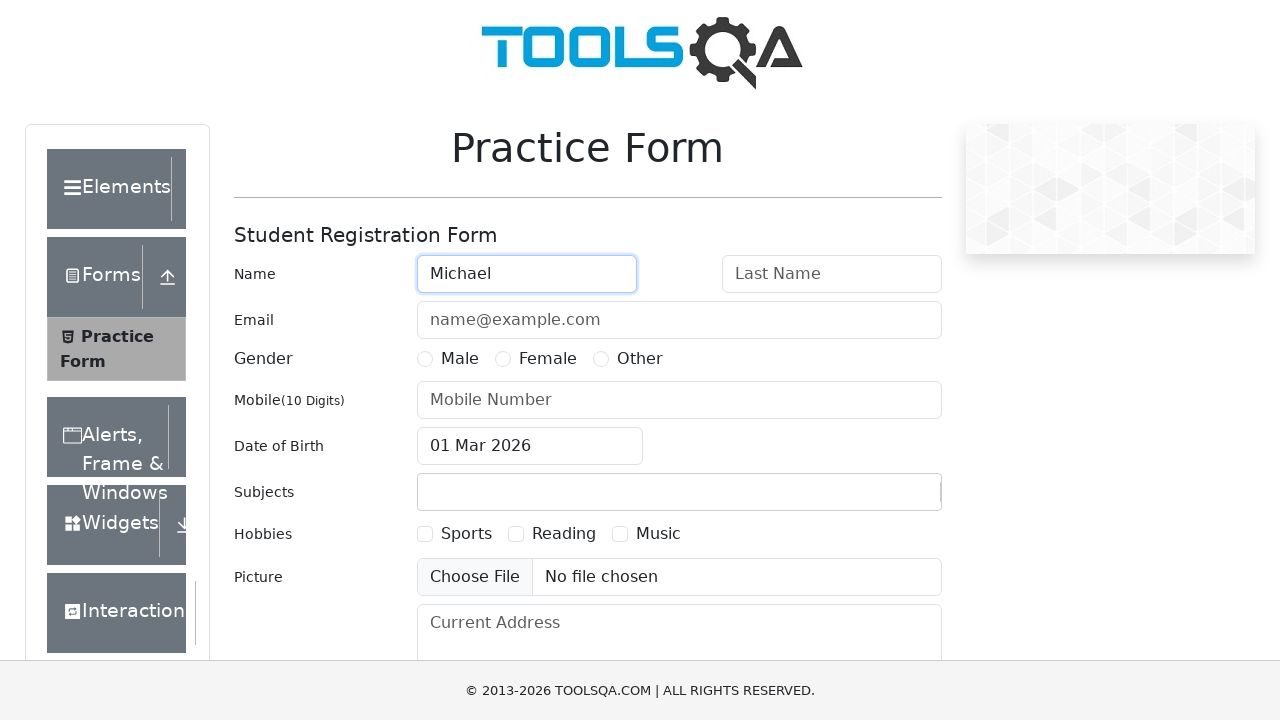

Filled last name field with 'Thompson' on #lastName
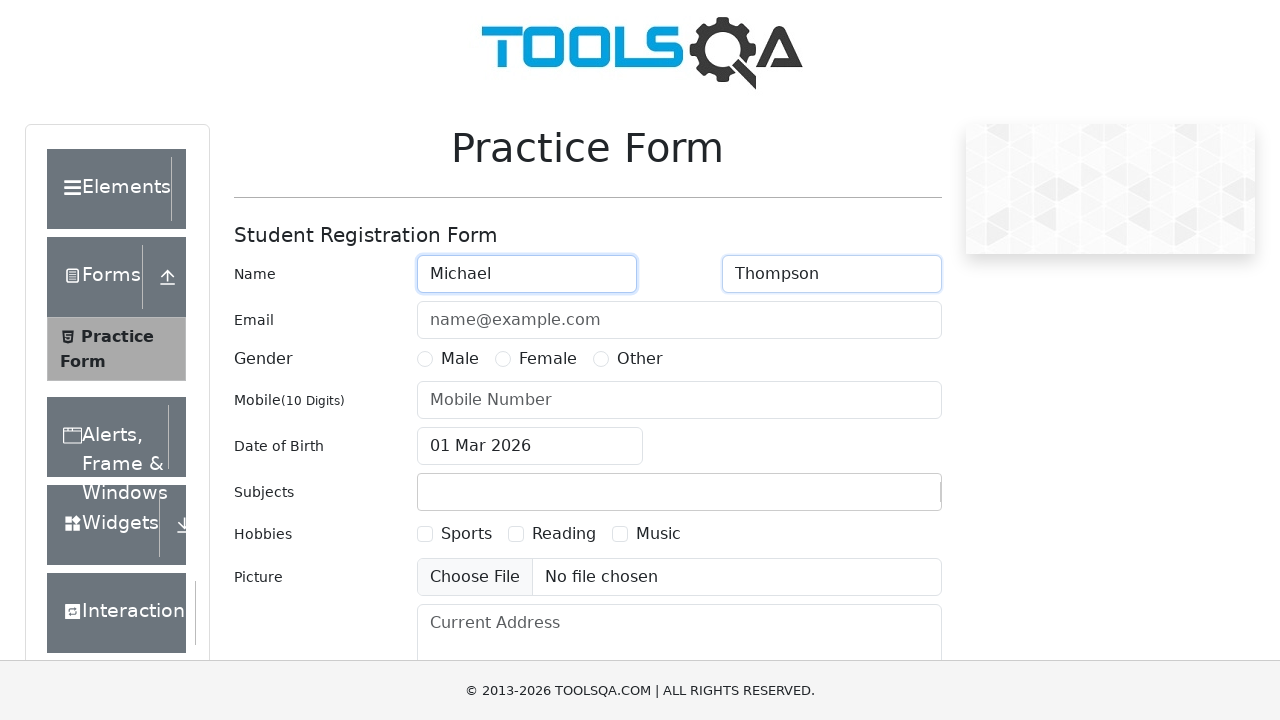

Filled email field with 'michael.thompson@example.com' on #userEmail
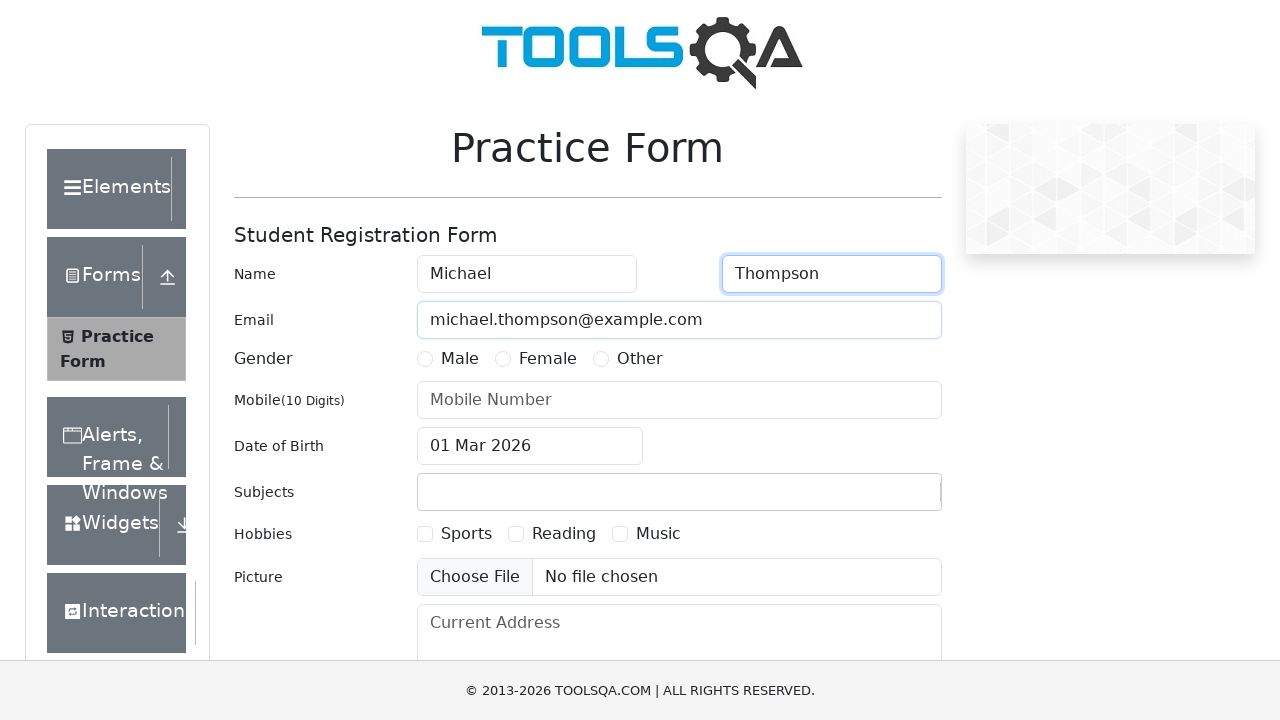

Selected Male gender option at (460, 359) on label[for='gender-radio-1']
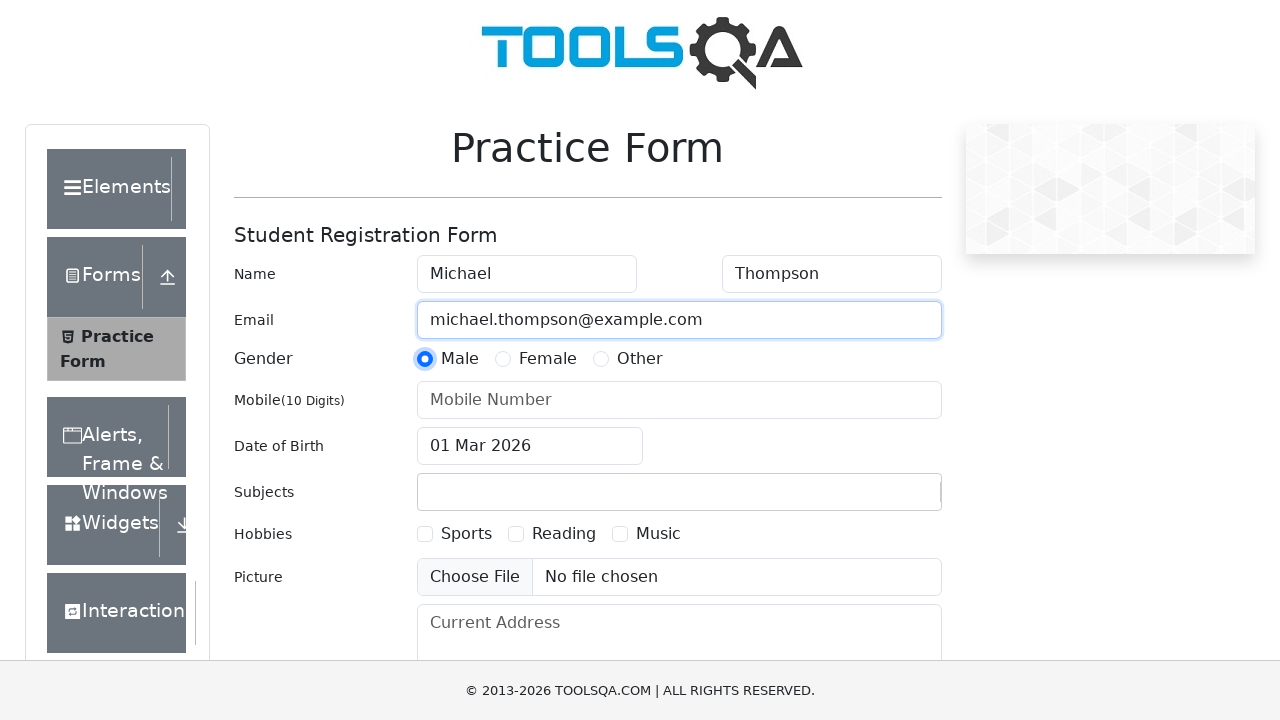

Filled mobile number field with '5551234567' on #userNumber
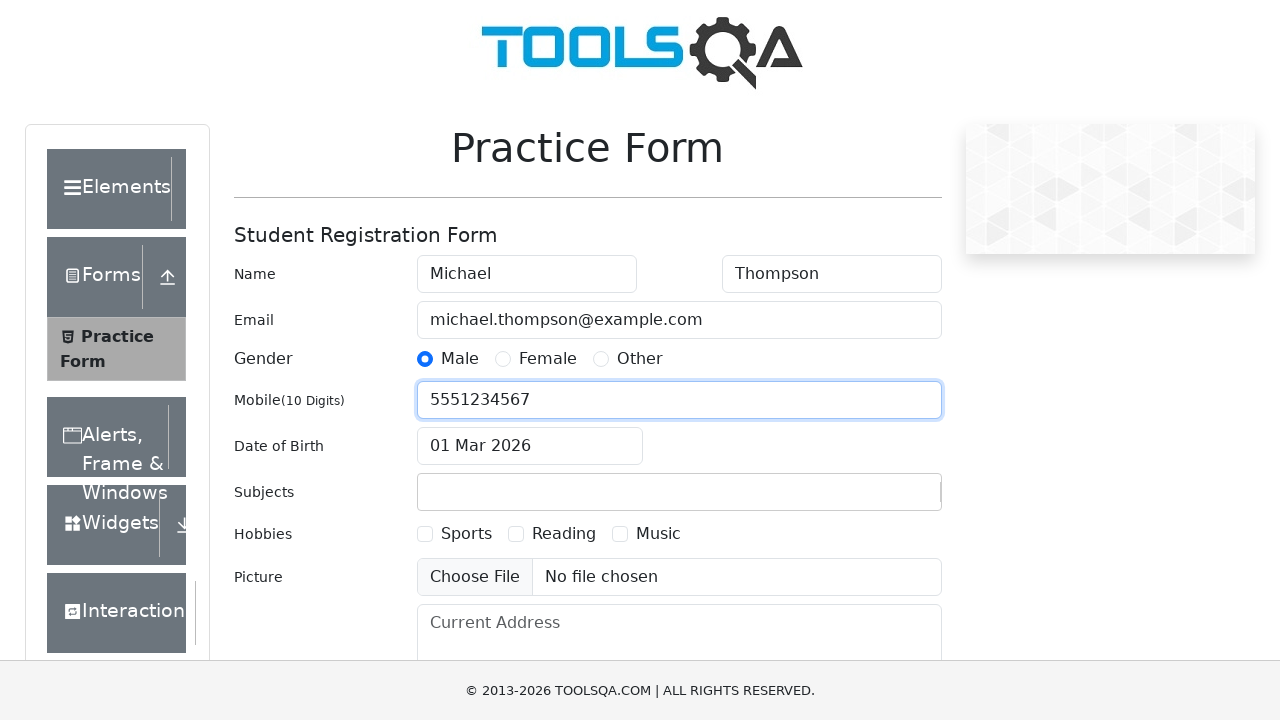

Filled date of birth field with '15 Mar 1990' on #dateOfBirthInput
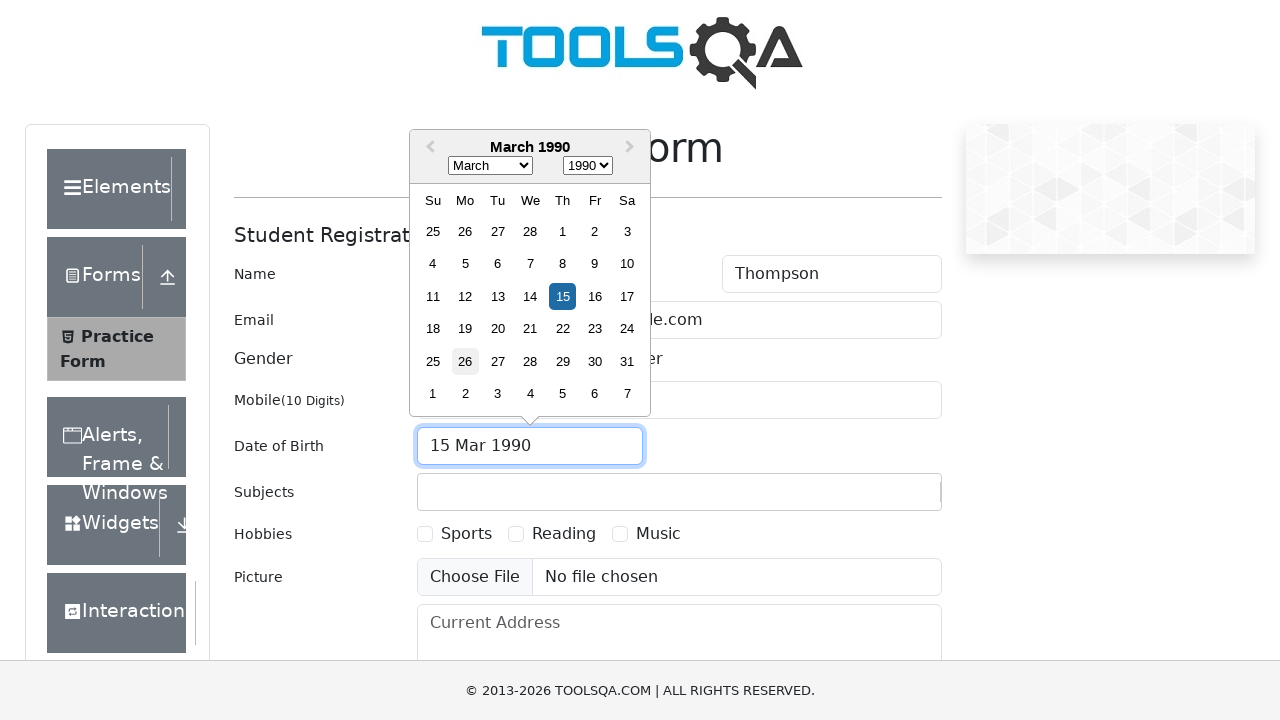

Selected hobby checkbox at (466, 534) on label[for='hobbies-checkbox-1']
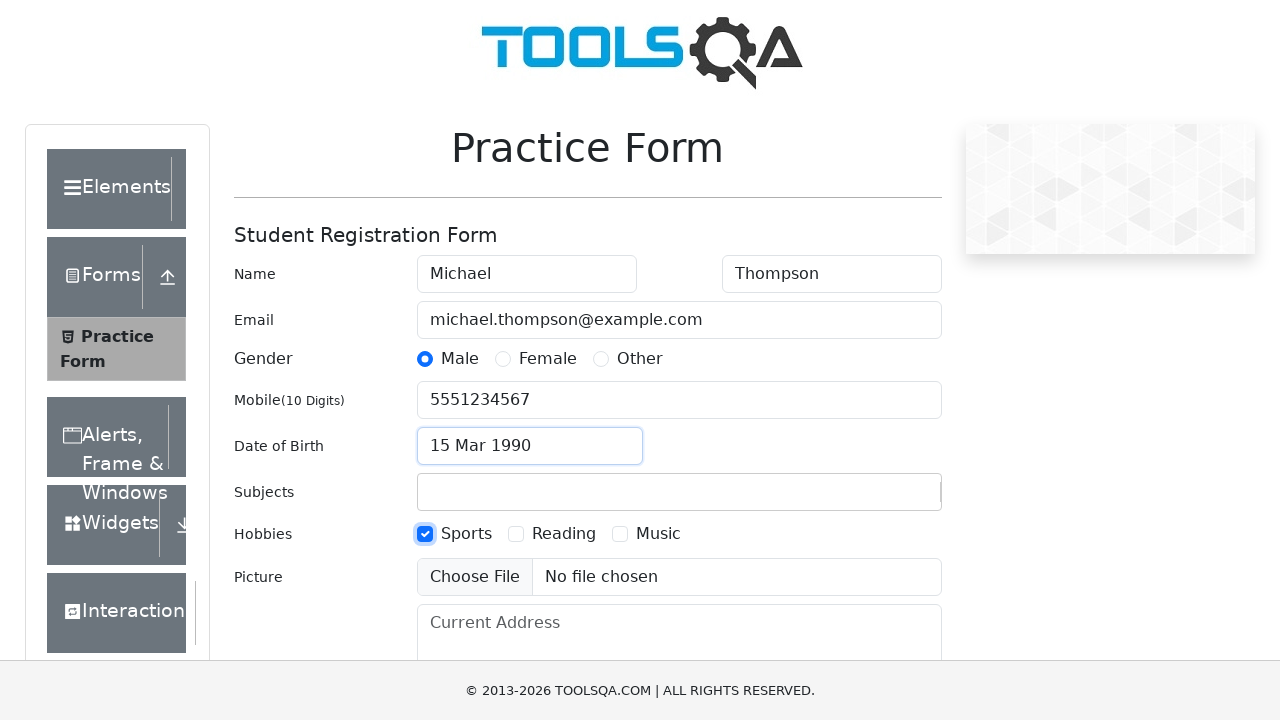

Filled current address field with '123 Test Street, Apt 456, New York, NY 10001' on #currentAddress
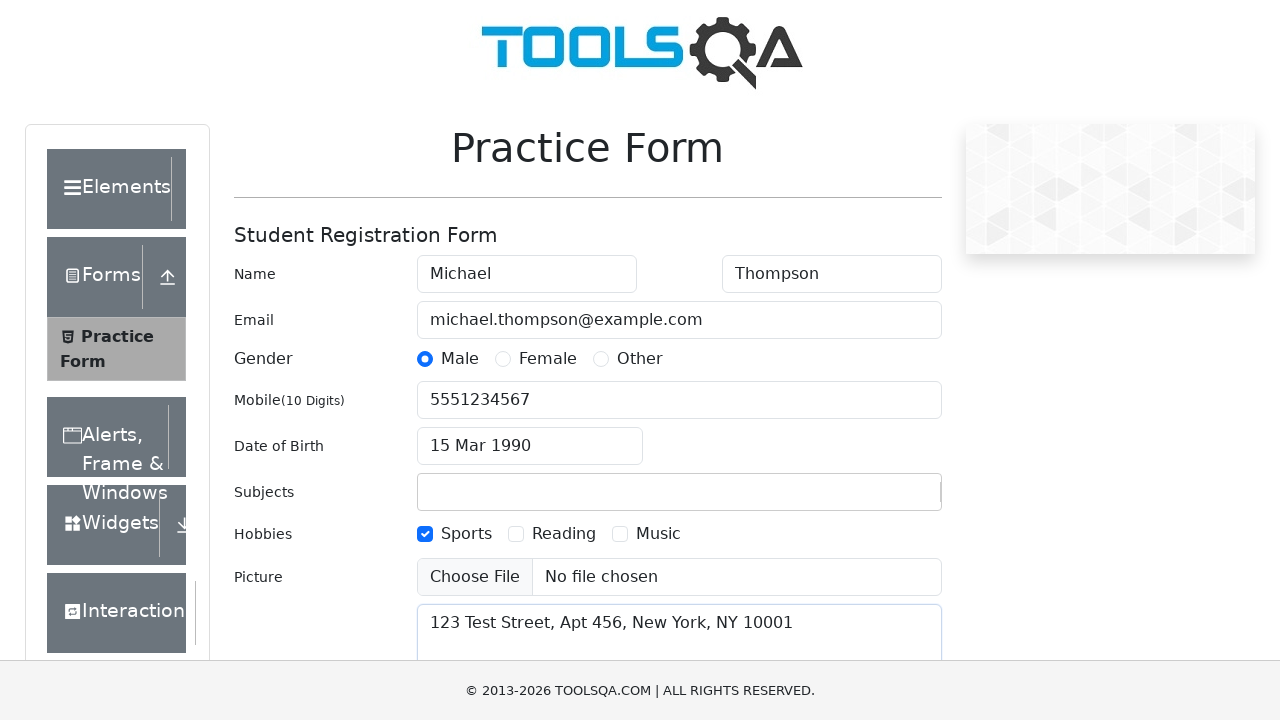

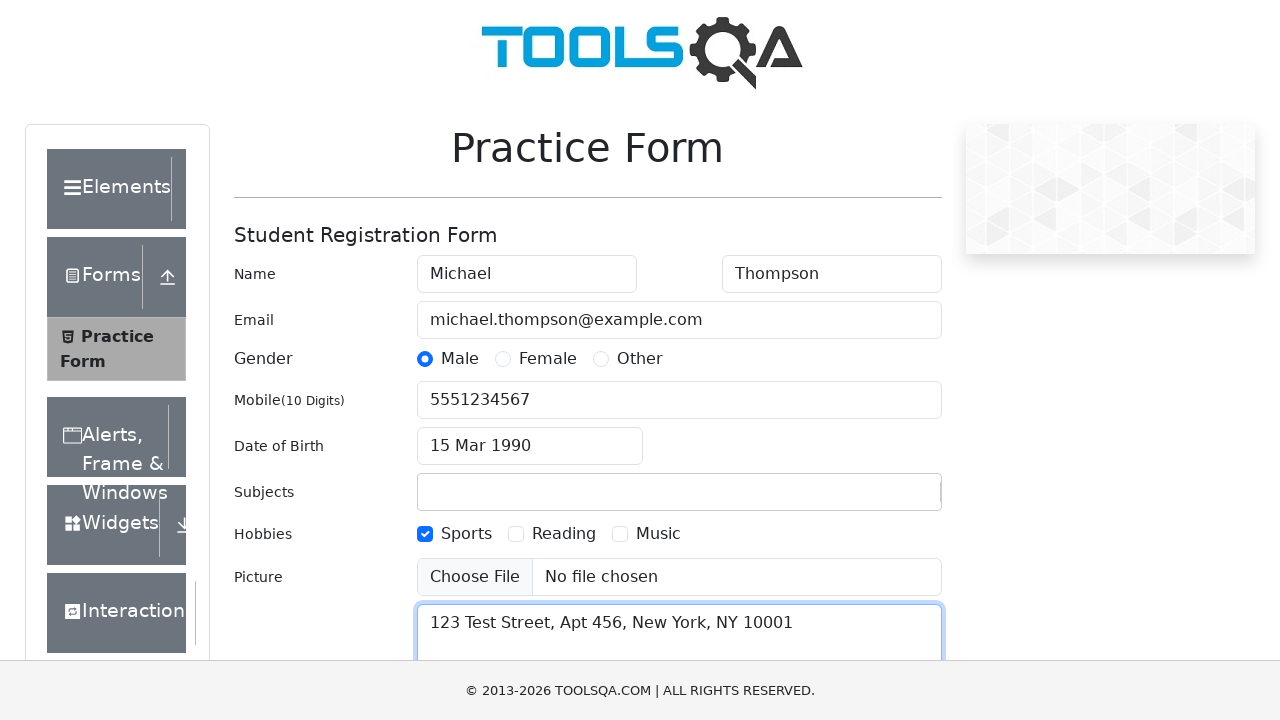